Navigates to the OrangeHRM demo website and verifies the page loads by checking the title.

Starting URL: https://opensource-demo.orangehrmlive.com

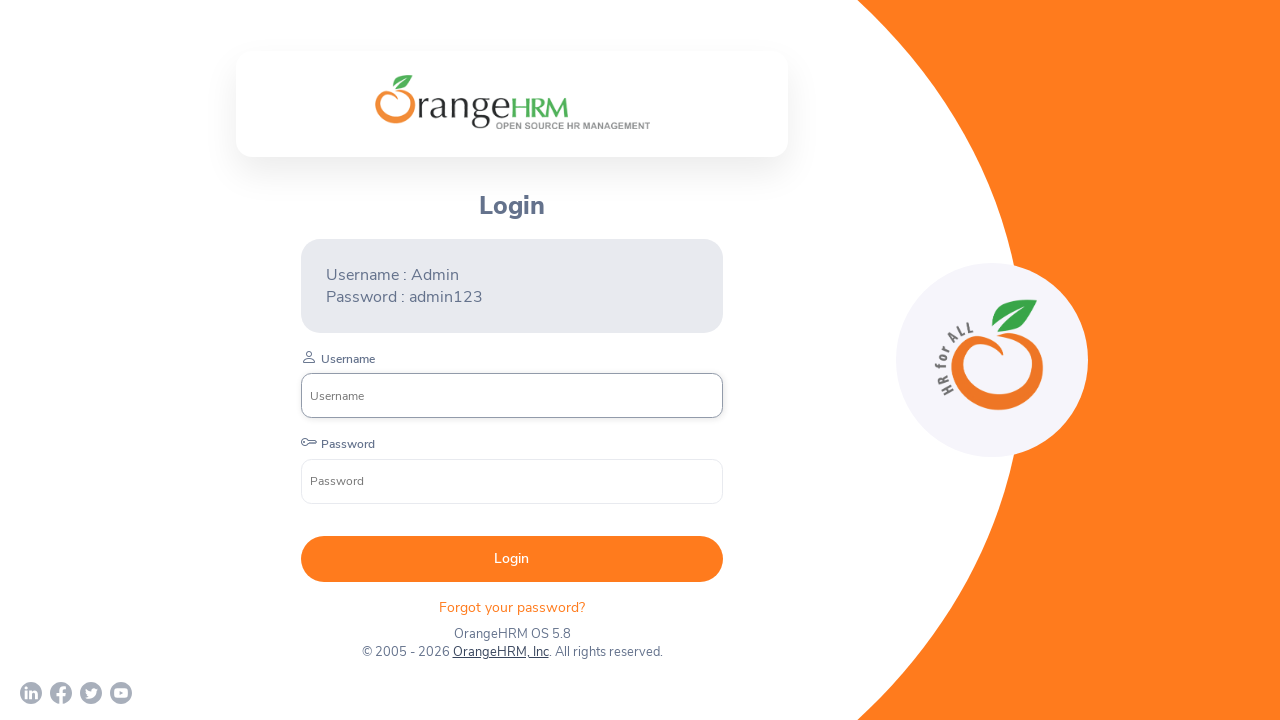

Navigated to OrangeHRM demo website
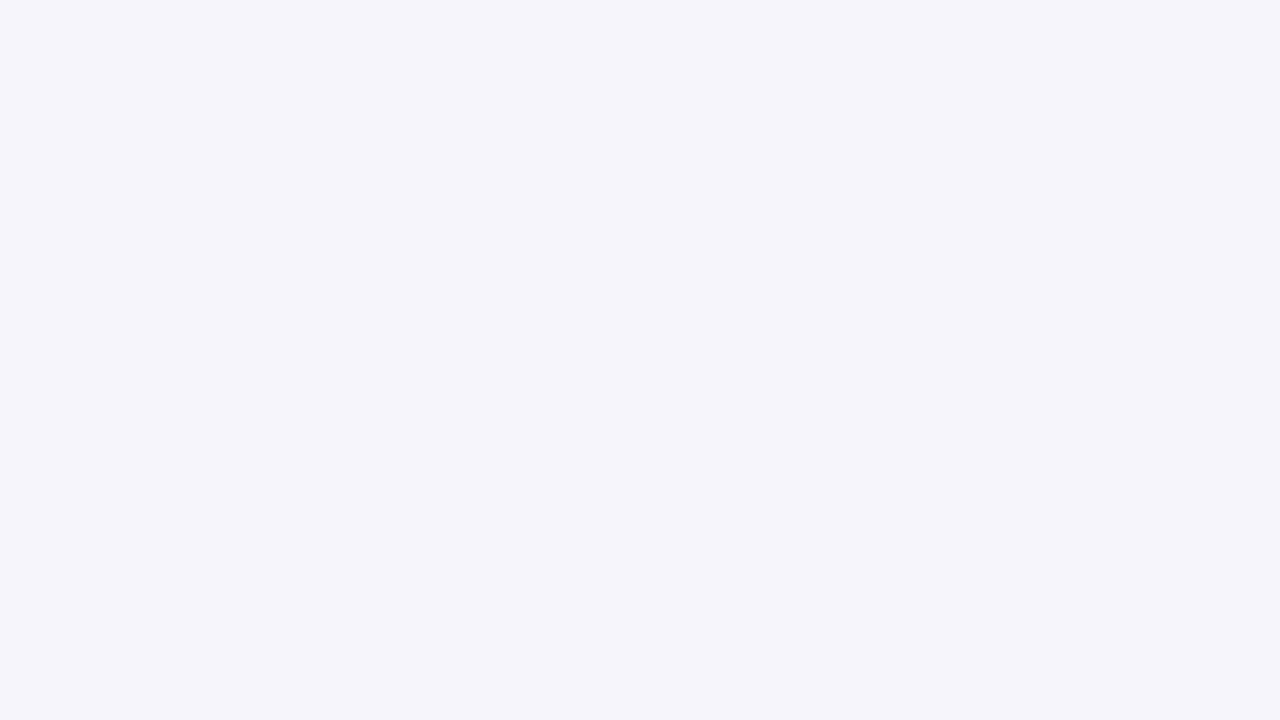

Page loaded - DOM content ready
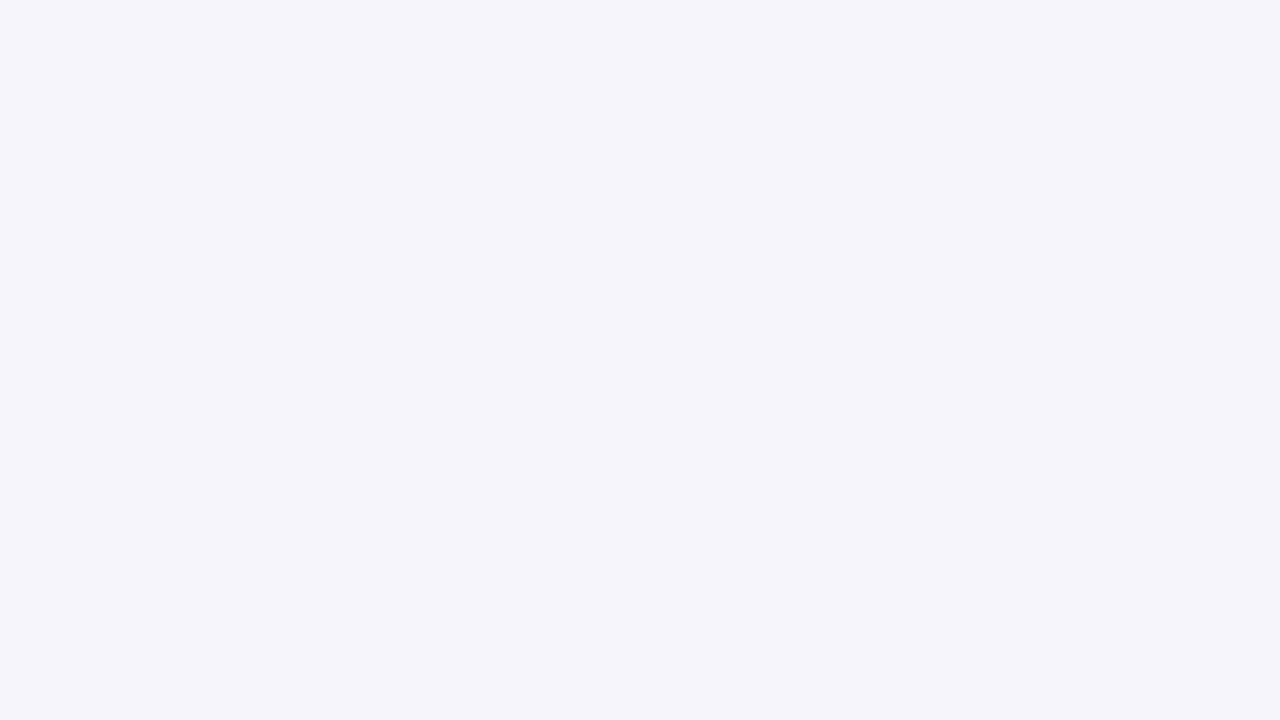

Retrieved page title
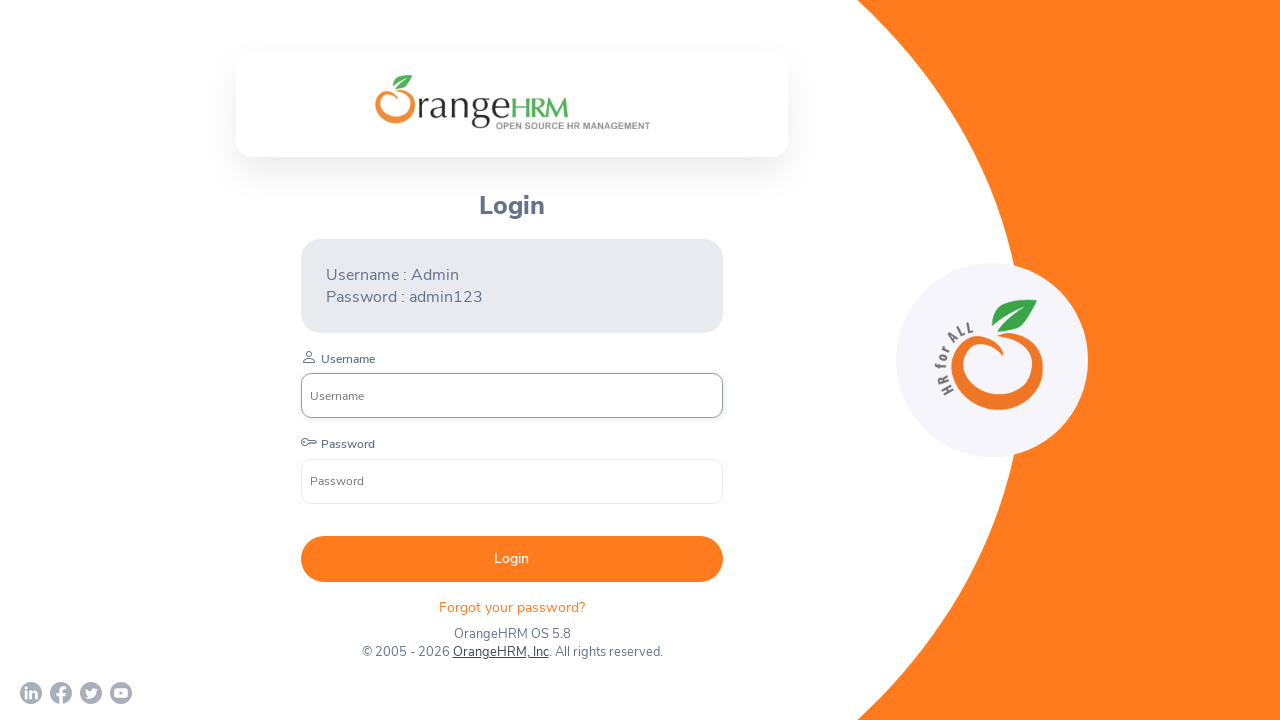

Verified page title is not empty
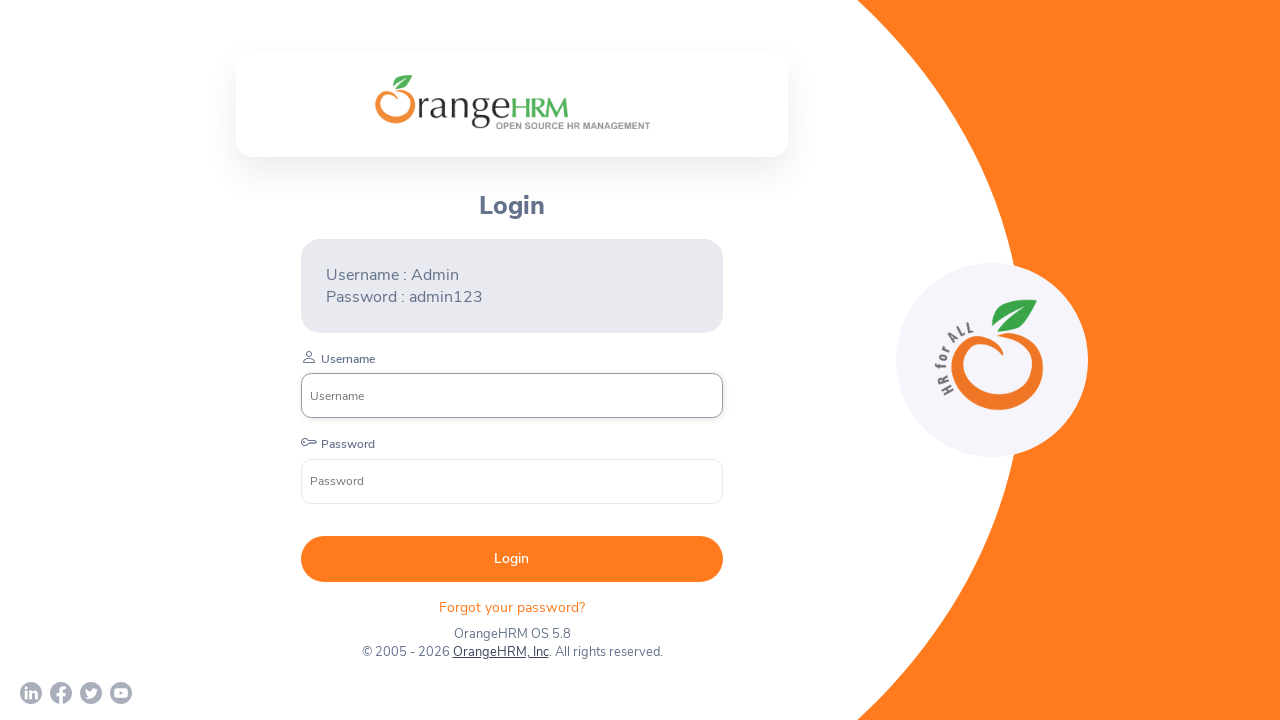

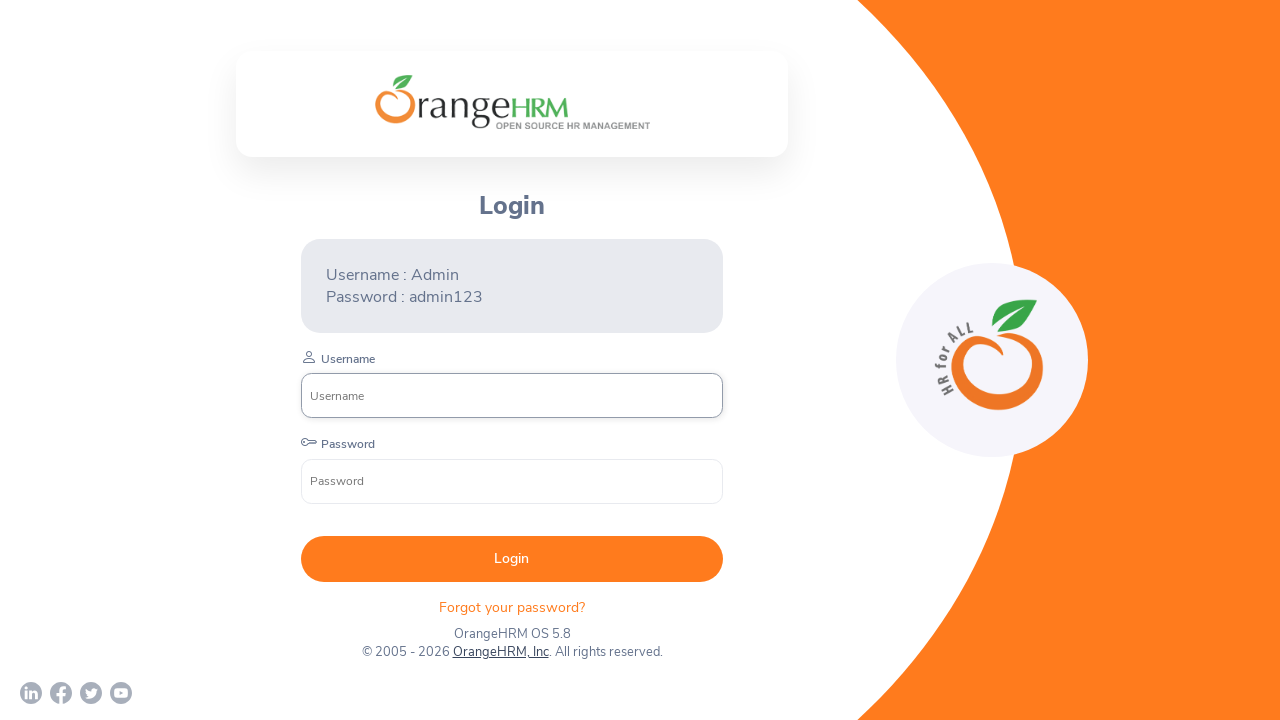